Tests marking all items complete then unmarking them

Starting URL: https://demo.playwright.dev/todomvc

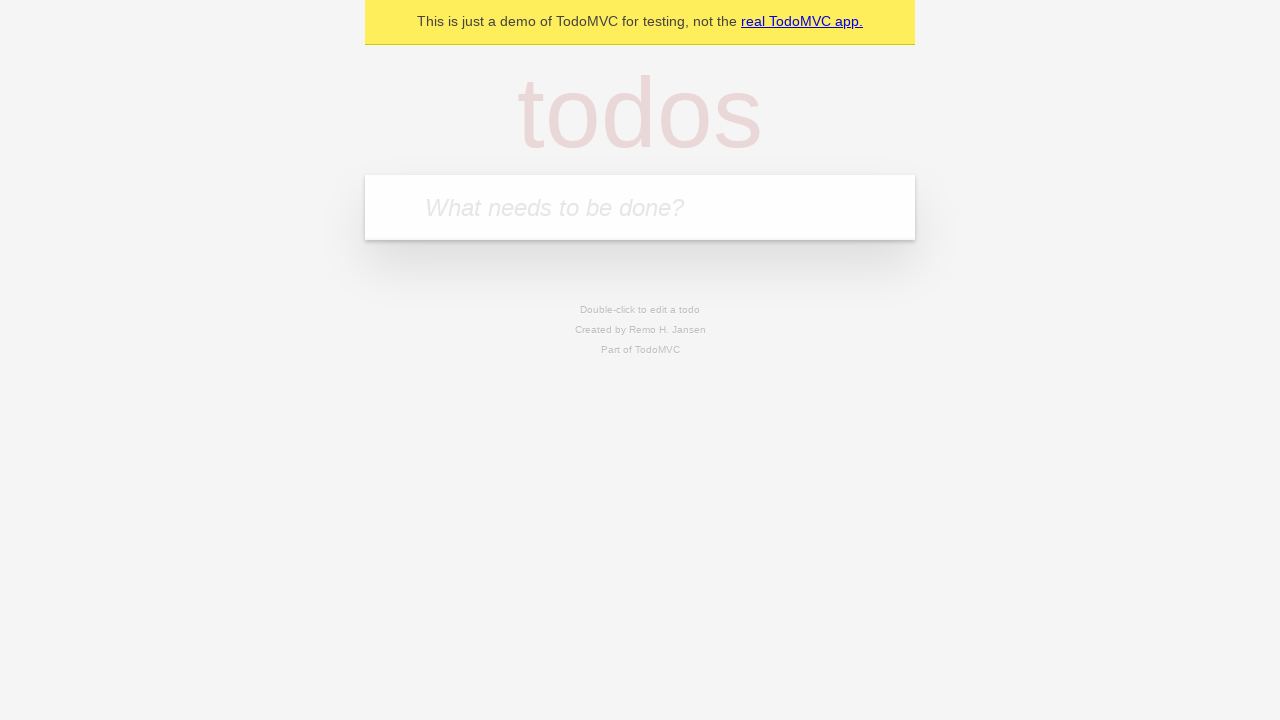

Filled todo input with 'buy some cheese' on internal:attr=[placeholder="What needs to be done?"i]
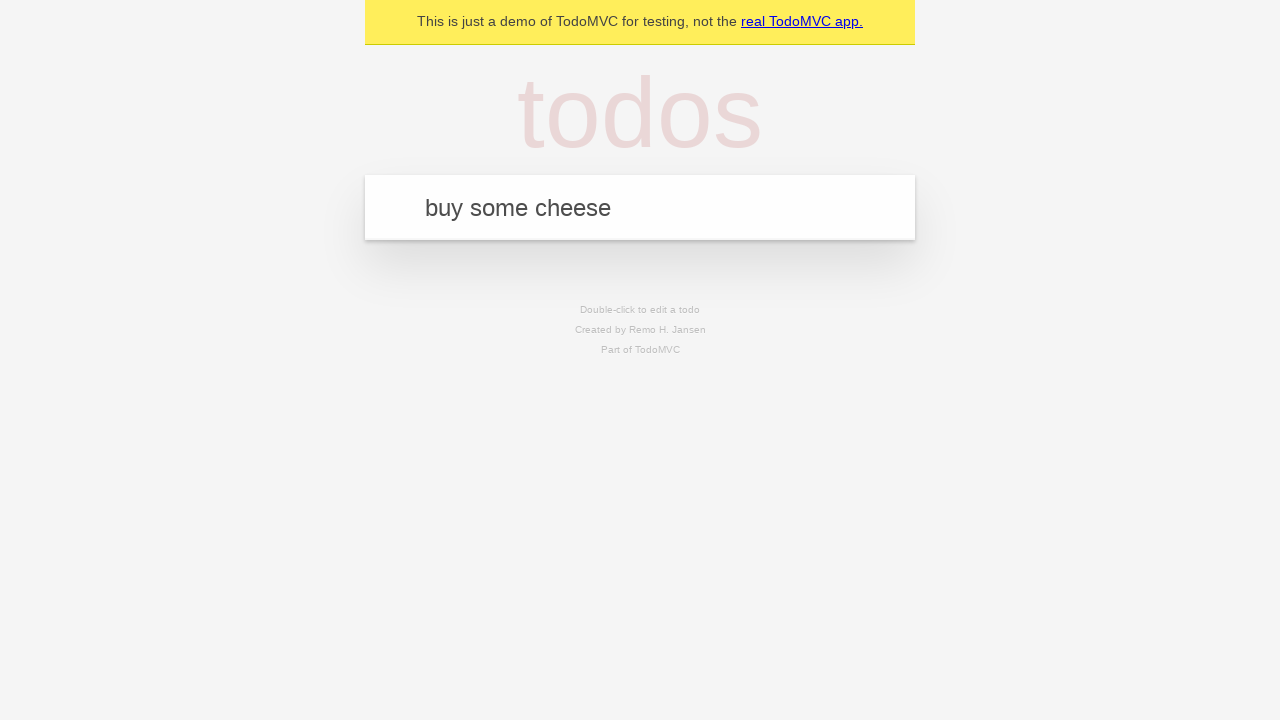

Pressed Enter to add todo 'buy some cheese' on internal:attr=[placeholder="What needs to be done?"i]
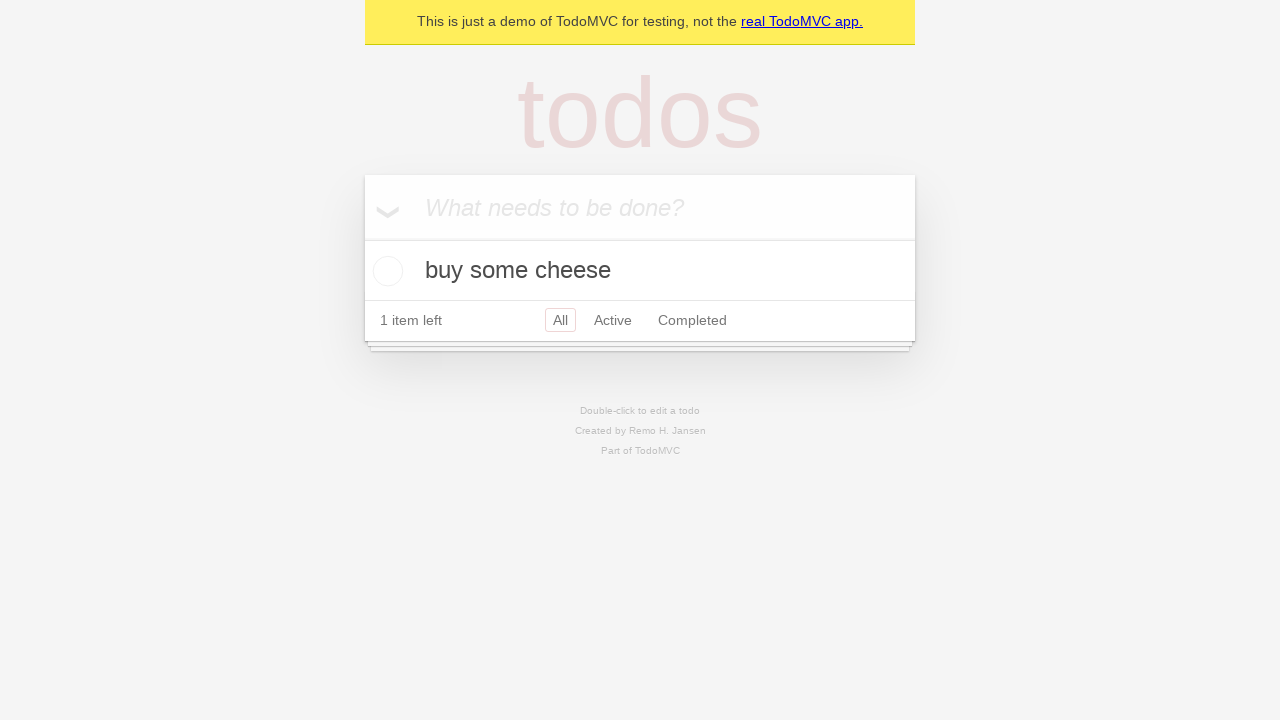

Filled todo input with 'feed the cat' on internal:attr=[placeholder="What needs to be done?"i]
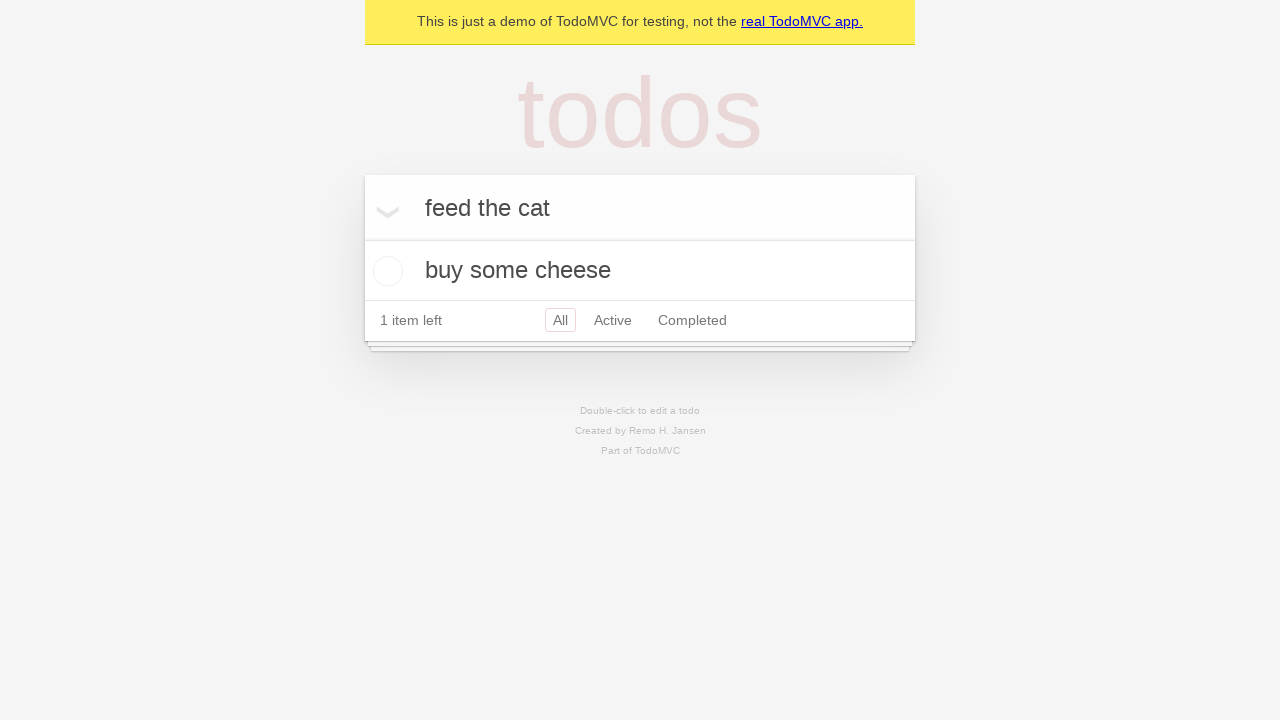

Pressed Enter to add todo 'feed the cat' on internal:attr=[placeholder="What needs to be done?"i]
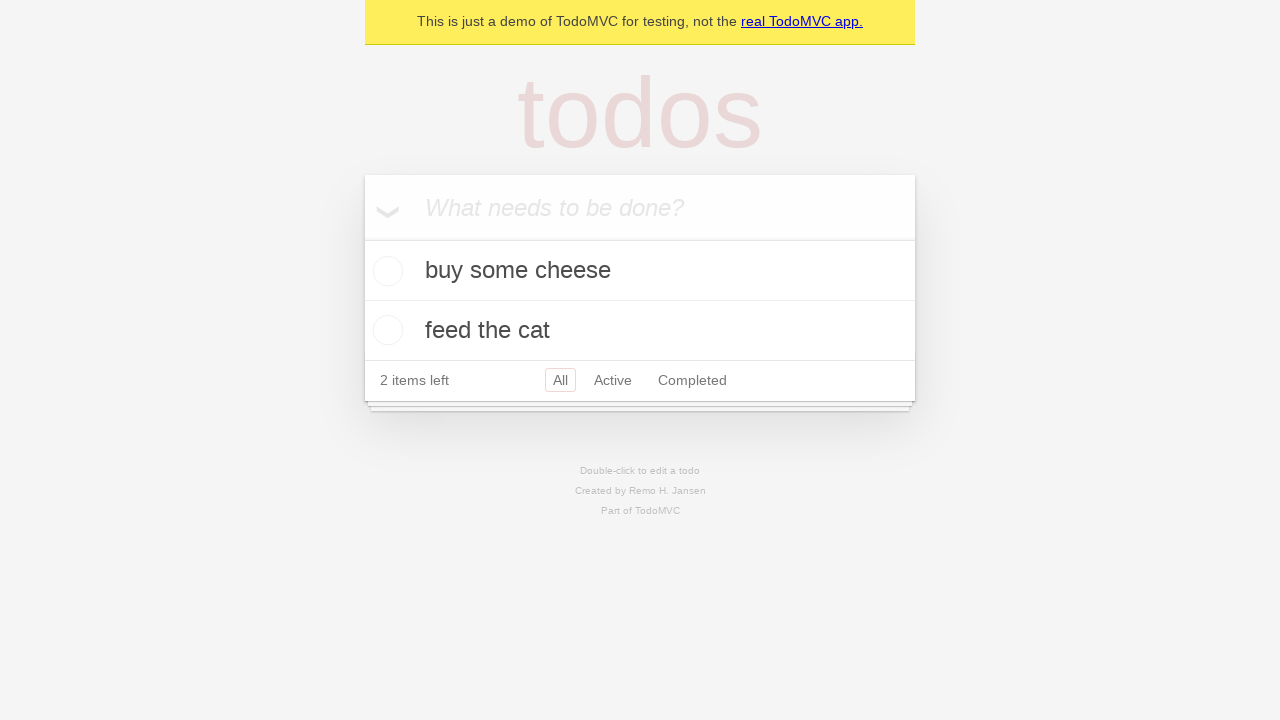

Filled todo input with 'book a doctors appointment' on internal:attr=[placeholder="What needs to be done?"i]
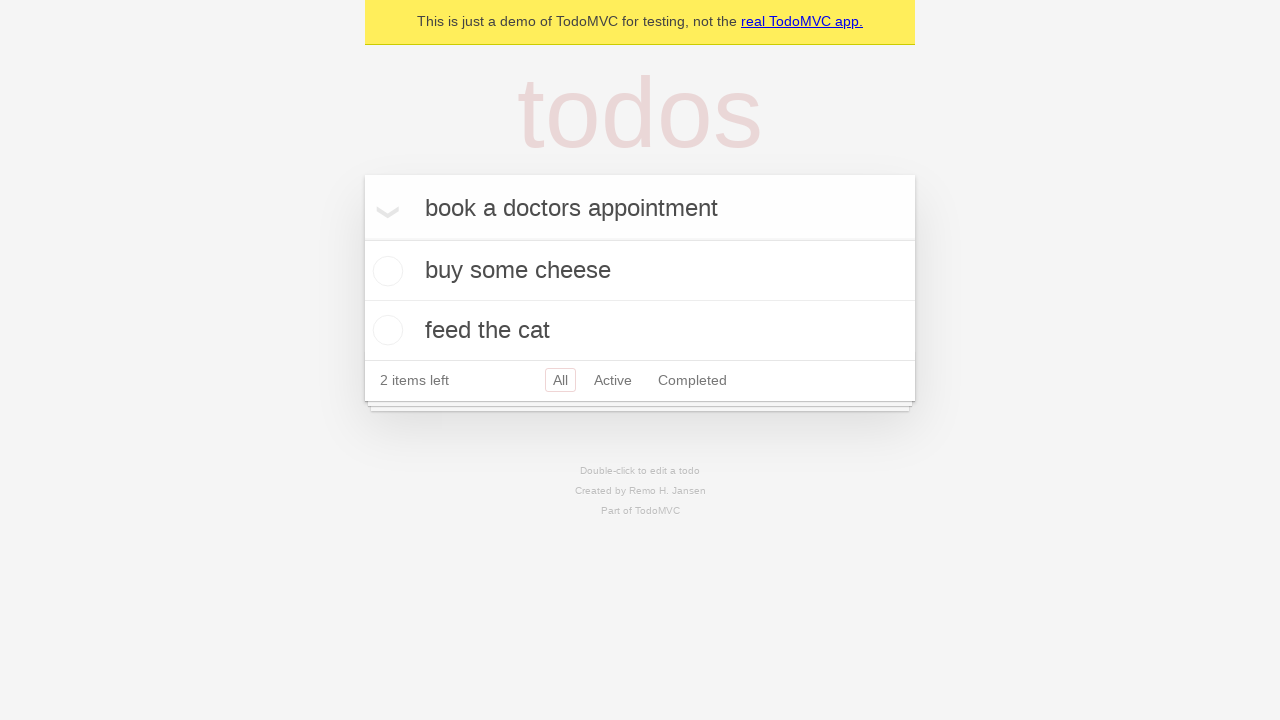

Pressed Enter to add todo 'book a doctors appointment' on internal:attr=[placeholder="What needs to be done?"i]
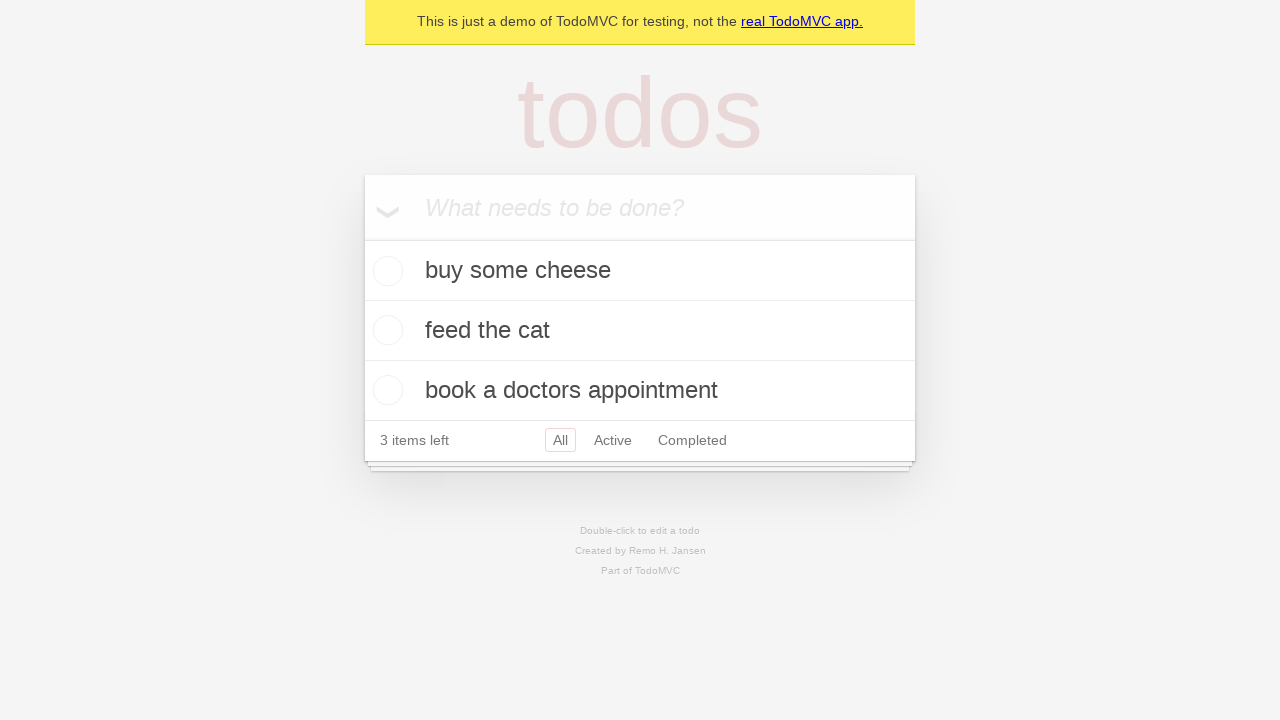

Clicked 'Mark all as complete' to check all items at (362, 238) on internal:label="Mark all as complete"i
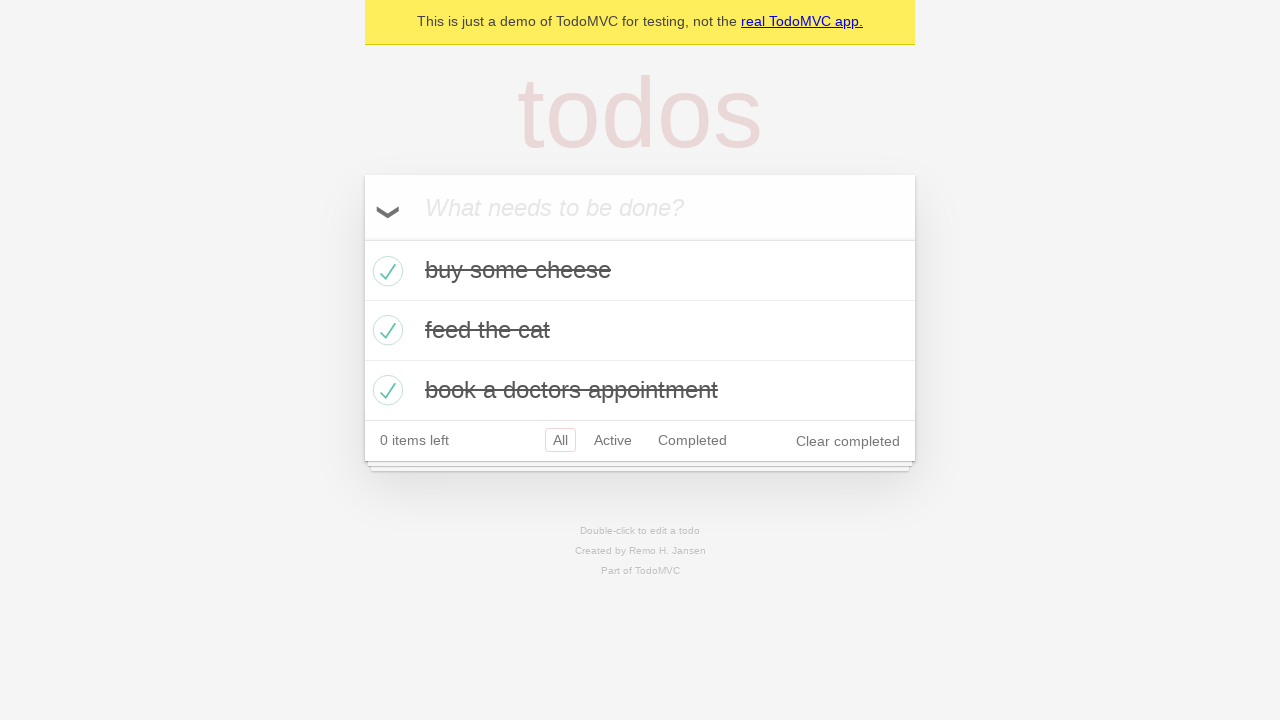

Clicked 'Mark all as complete' again to uncheck all items at (362, 238) on internal:label="Mark all as complete"i
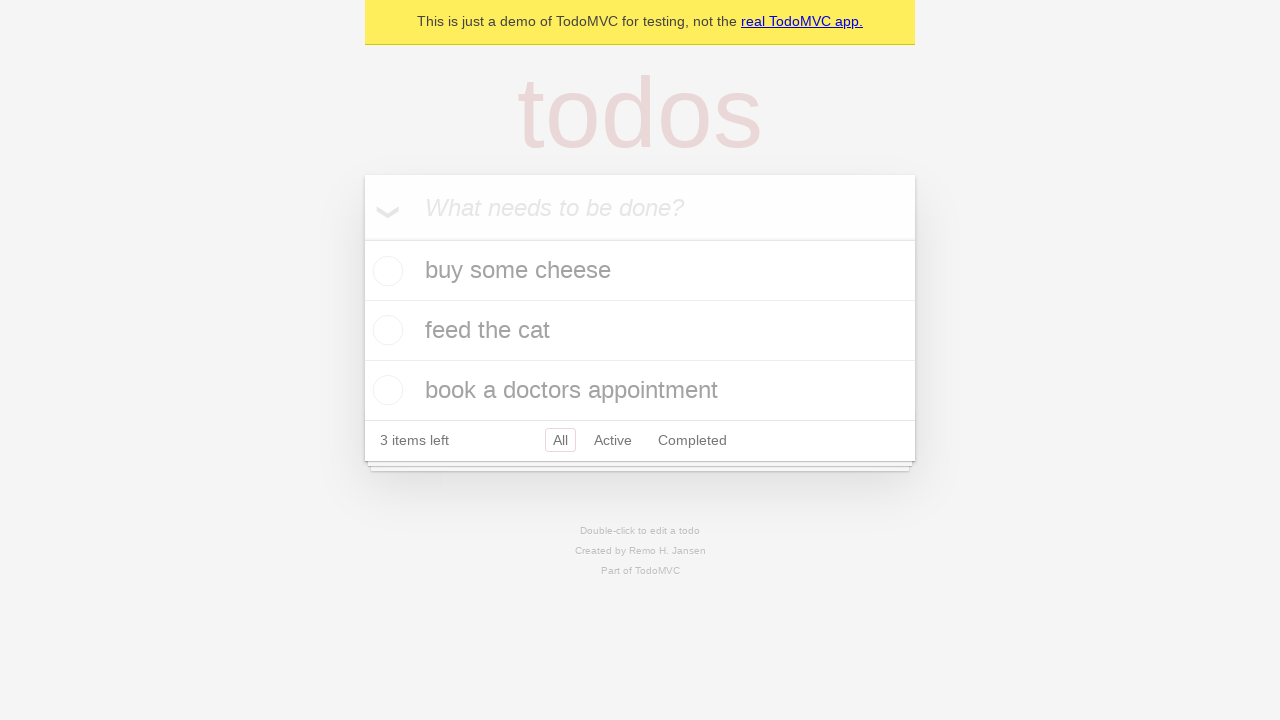

Verified todo items are present in DOM
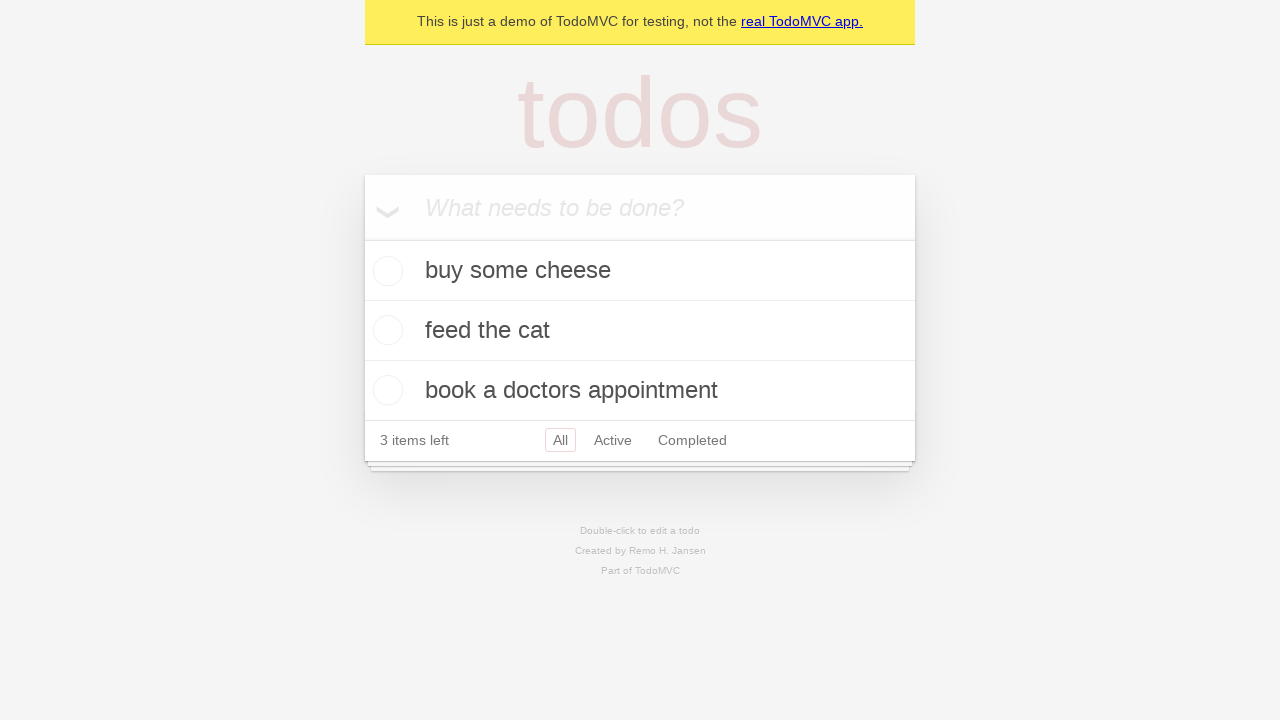

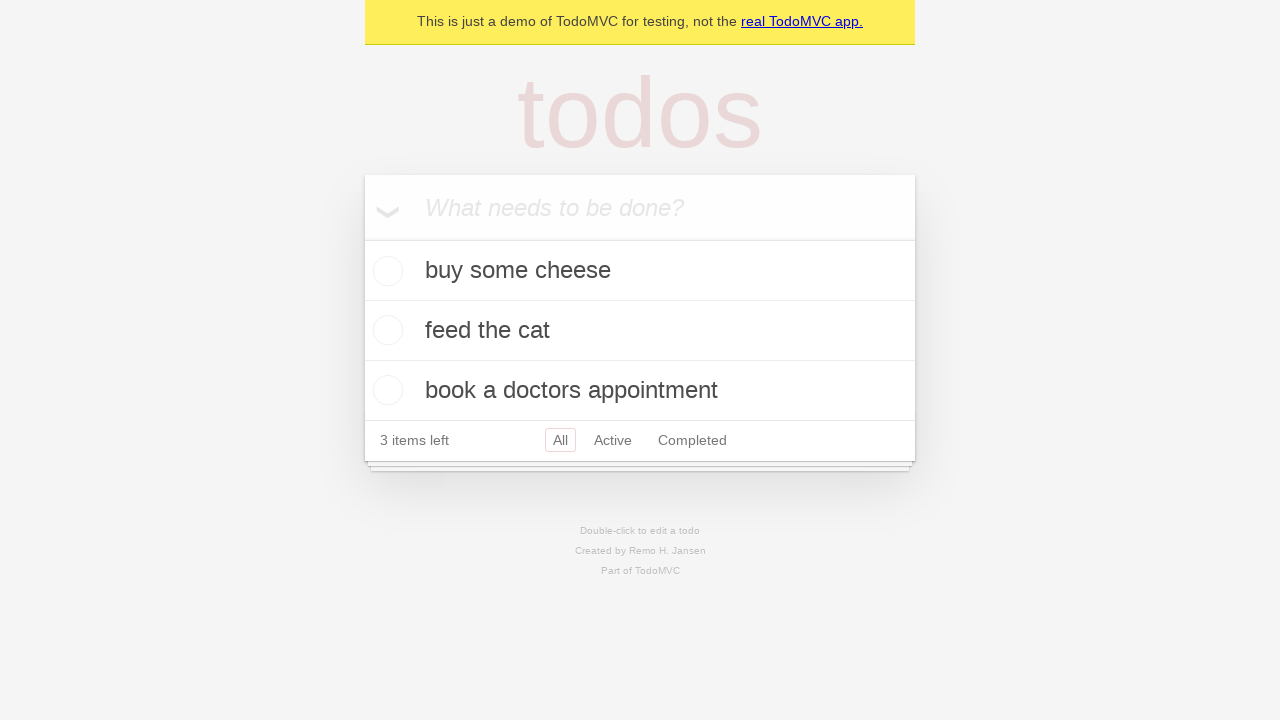